Tests a text box form by filling in full name, email, current address, and permanent address fields, then submitting the form.

Starting URL: https://demoqa.com/text-box

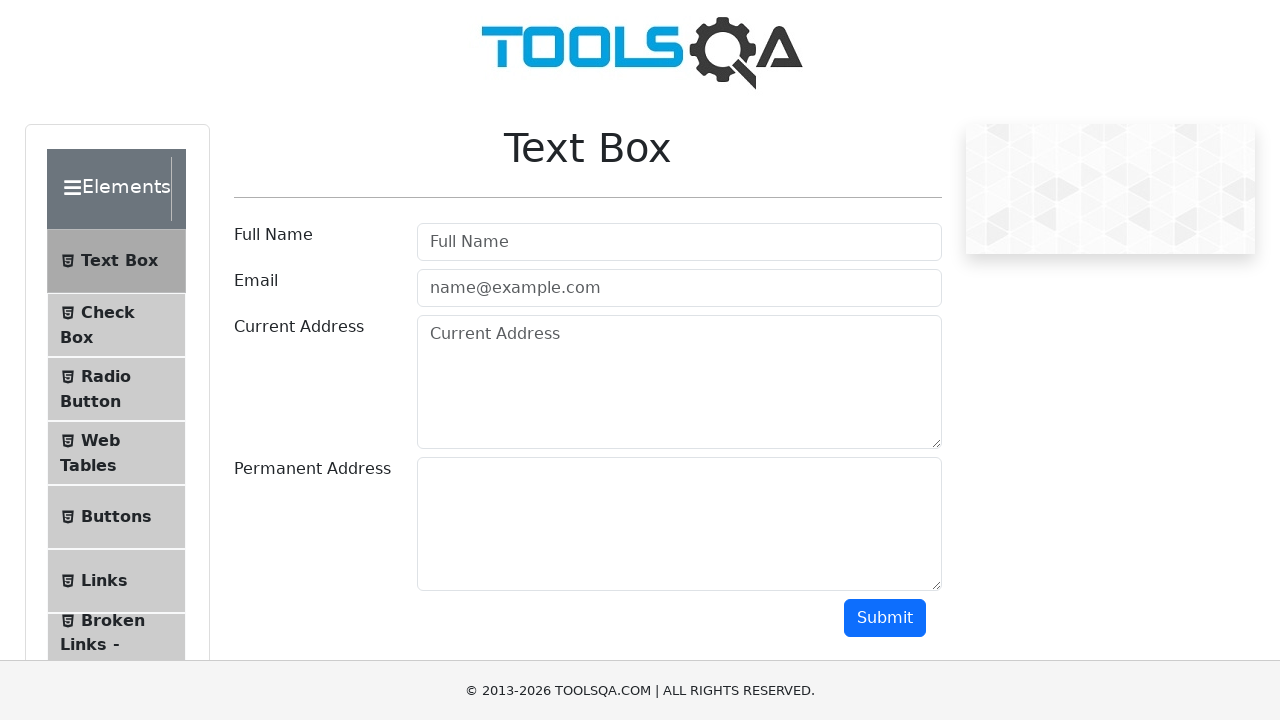

Filled full name field with 'John Doe' on #userName
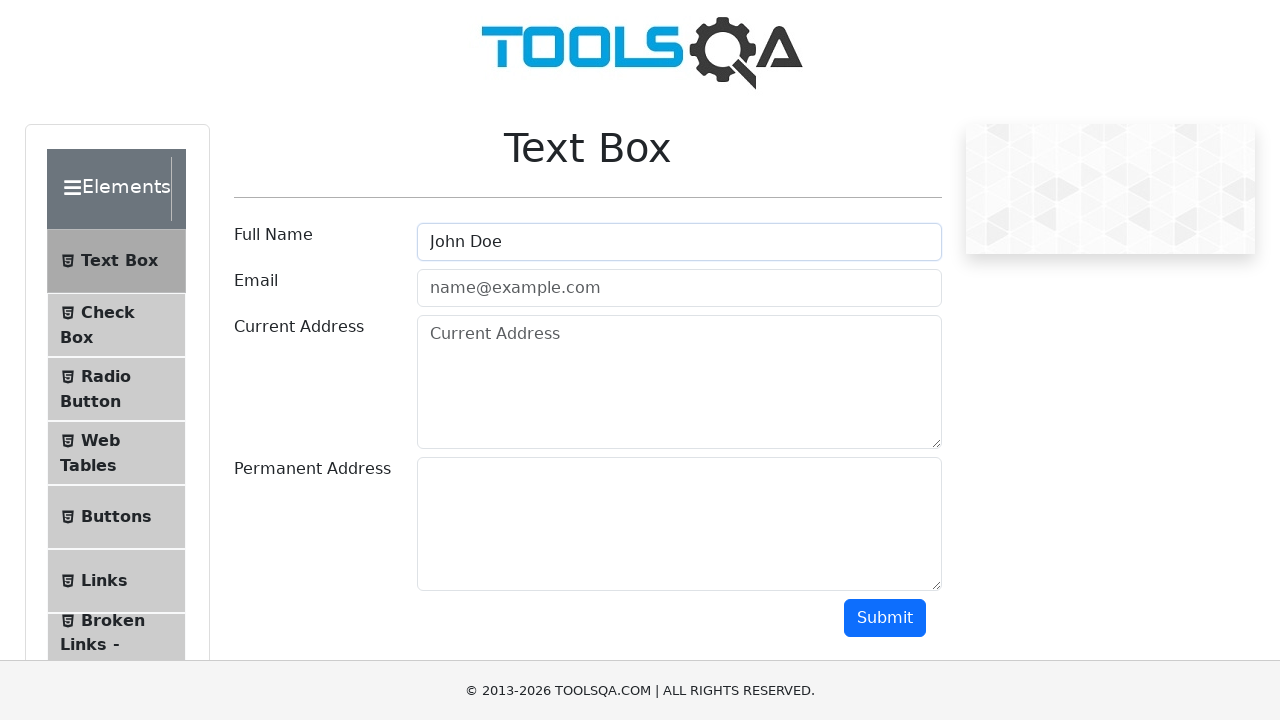

Filled email field with 'john@email.com' on #userEmail
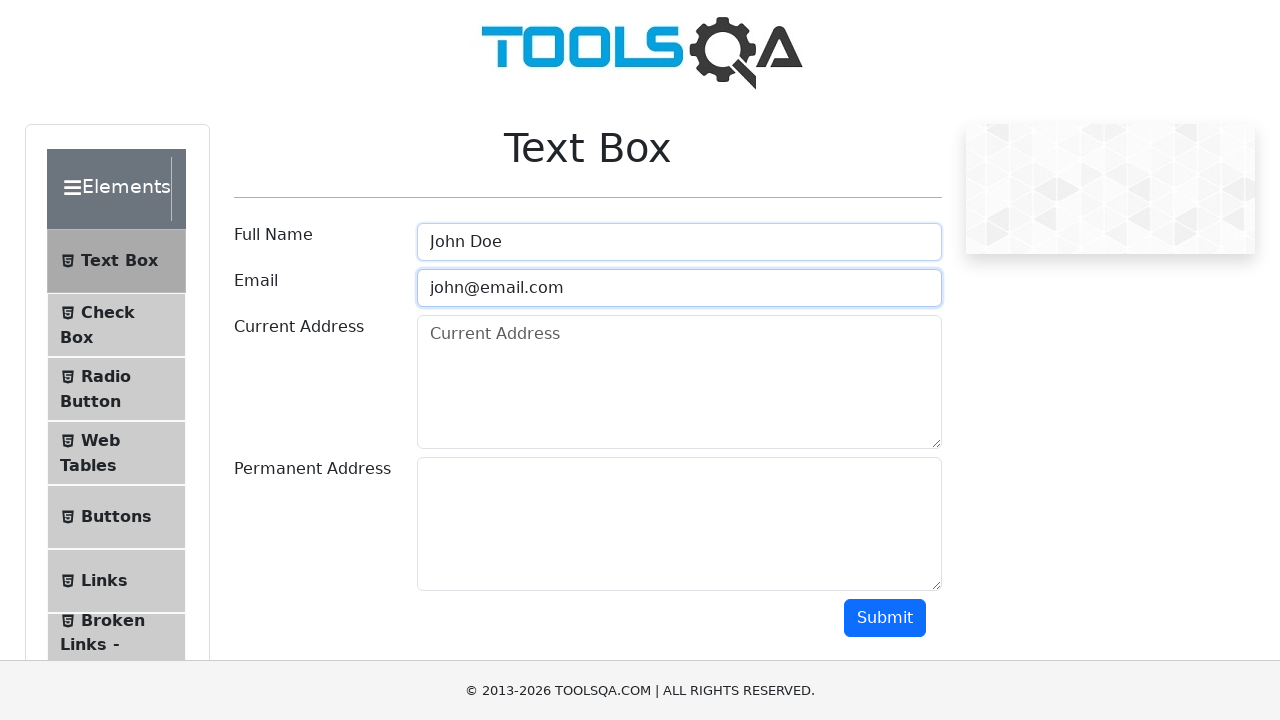

Filled current address field with 'Karnataka,India' on #currentAddress
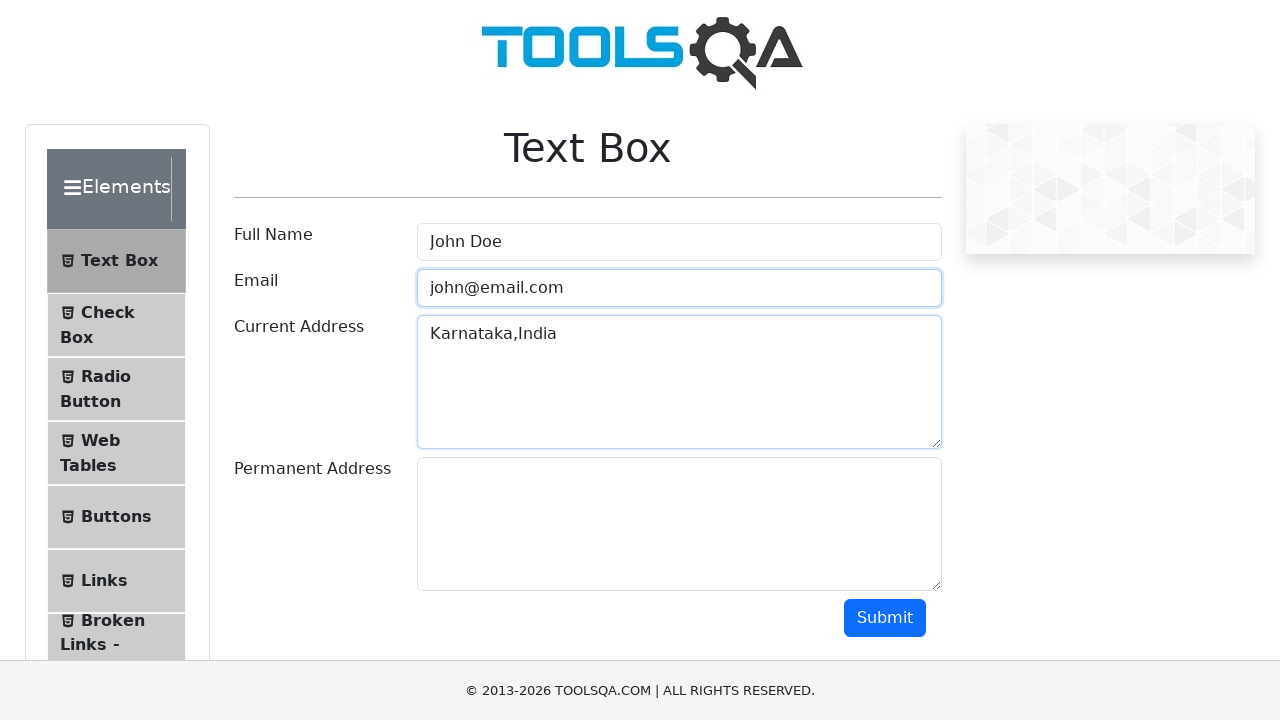

Filled permanent address field with 'Karnataka,India' on #permanentAddress
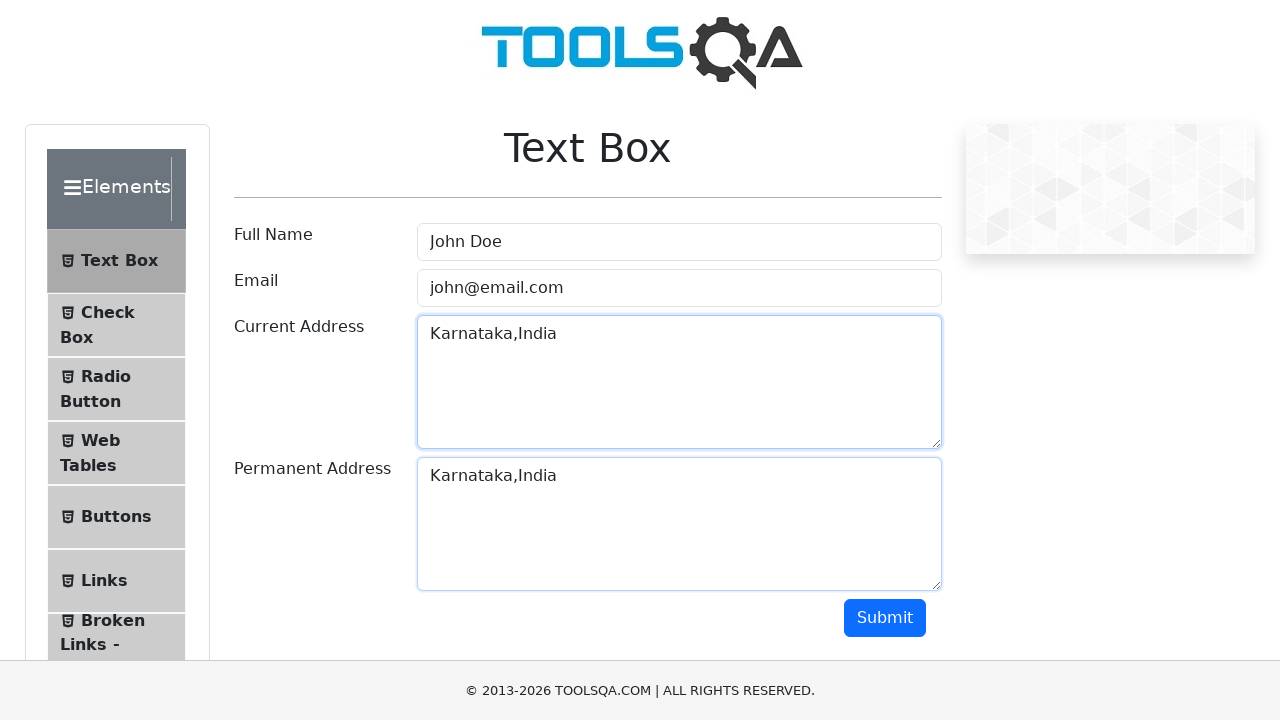

Submit button became visible
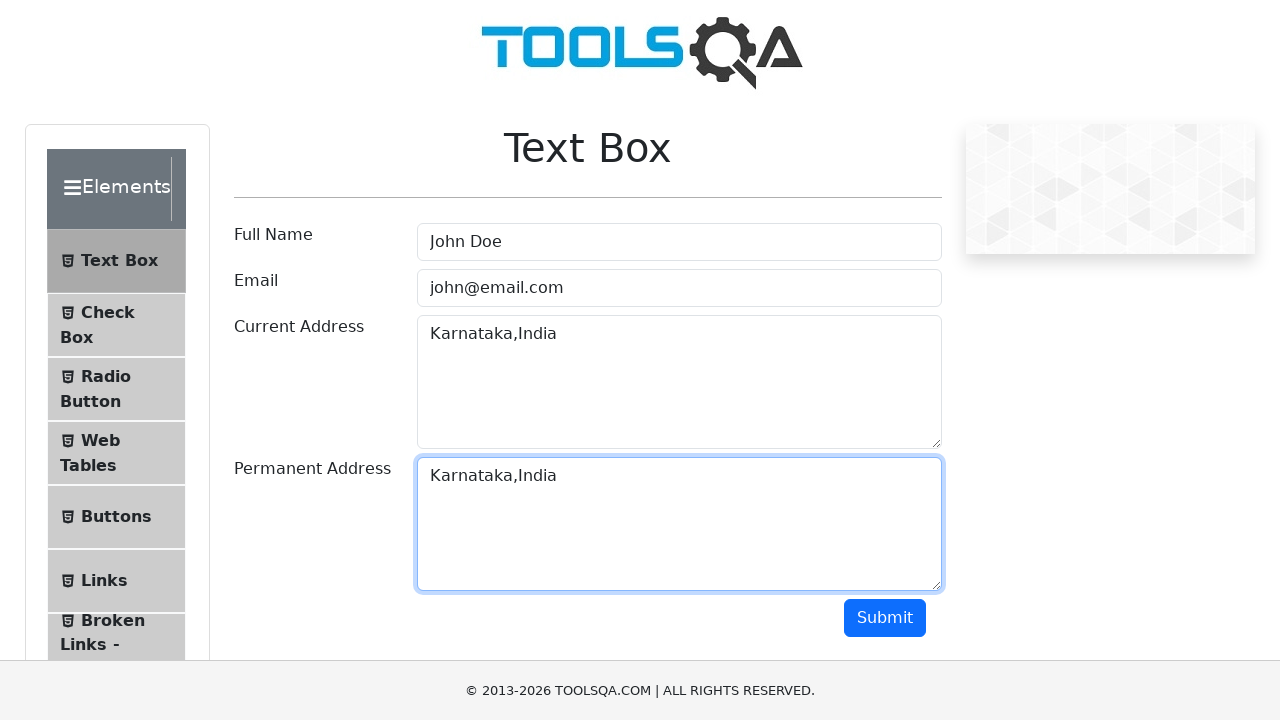

Clicked submit button to submit the form at (885, 618) on #submit
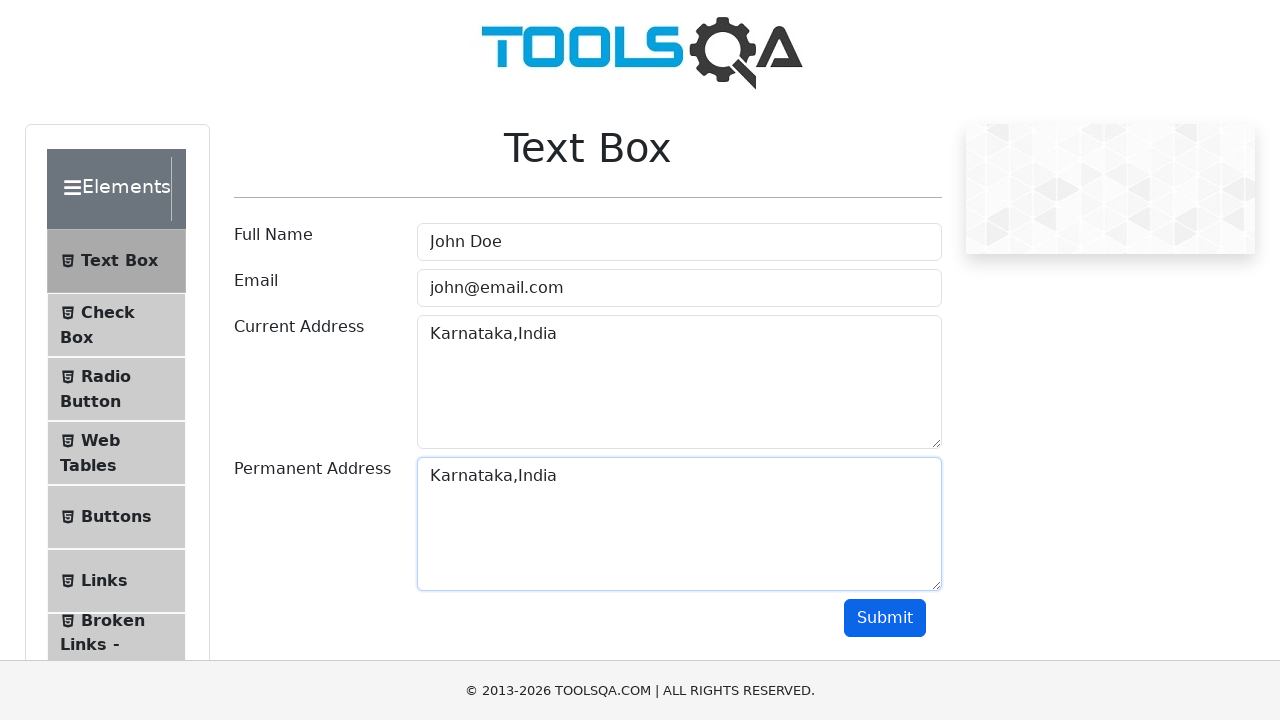

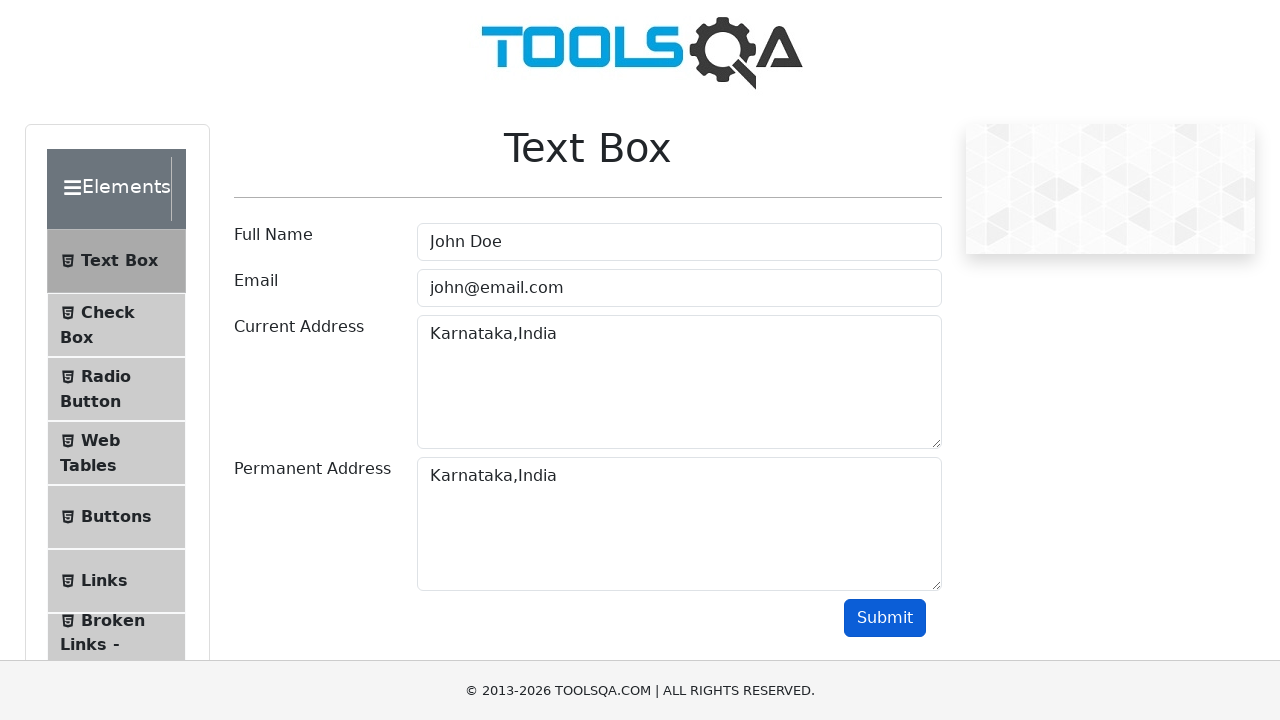